Tests the Indian Railways train search functionality by entering source and destination stations, unchecking date filter, and verifying train list results

Starting URL: https://erail.in/

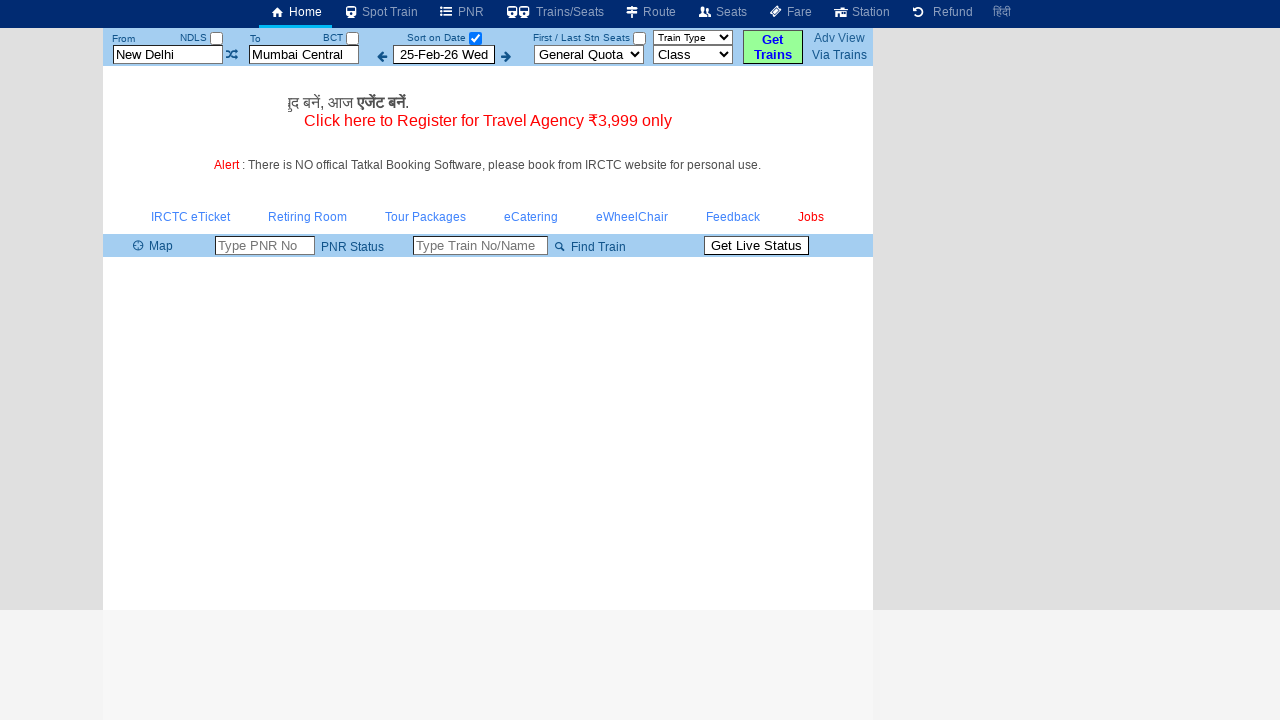

Cleared source station field on #txtStationFrom
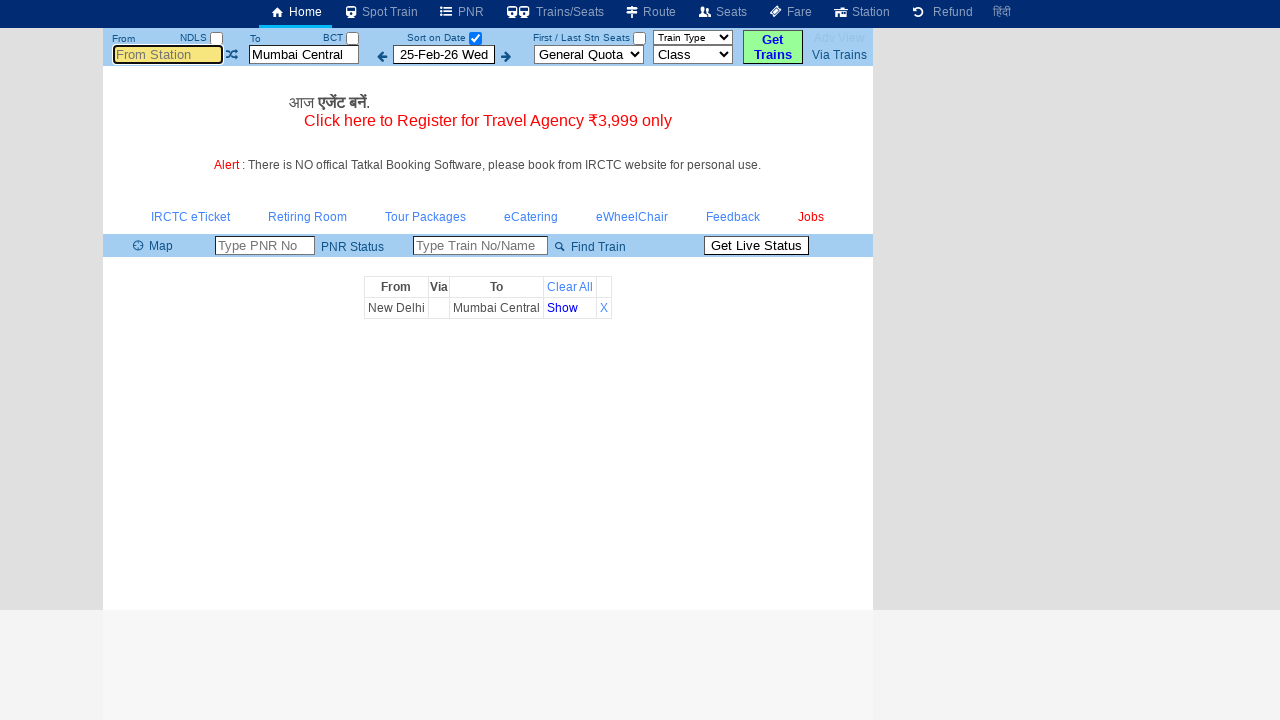

Filled source station with 'ms' on #txtStationFrom
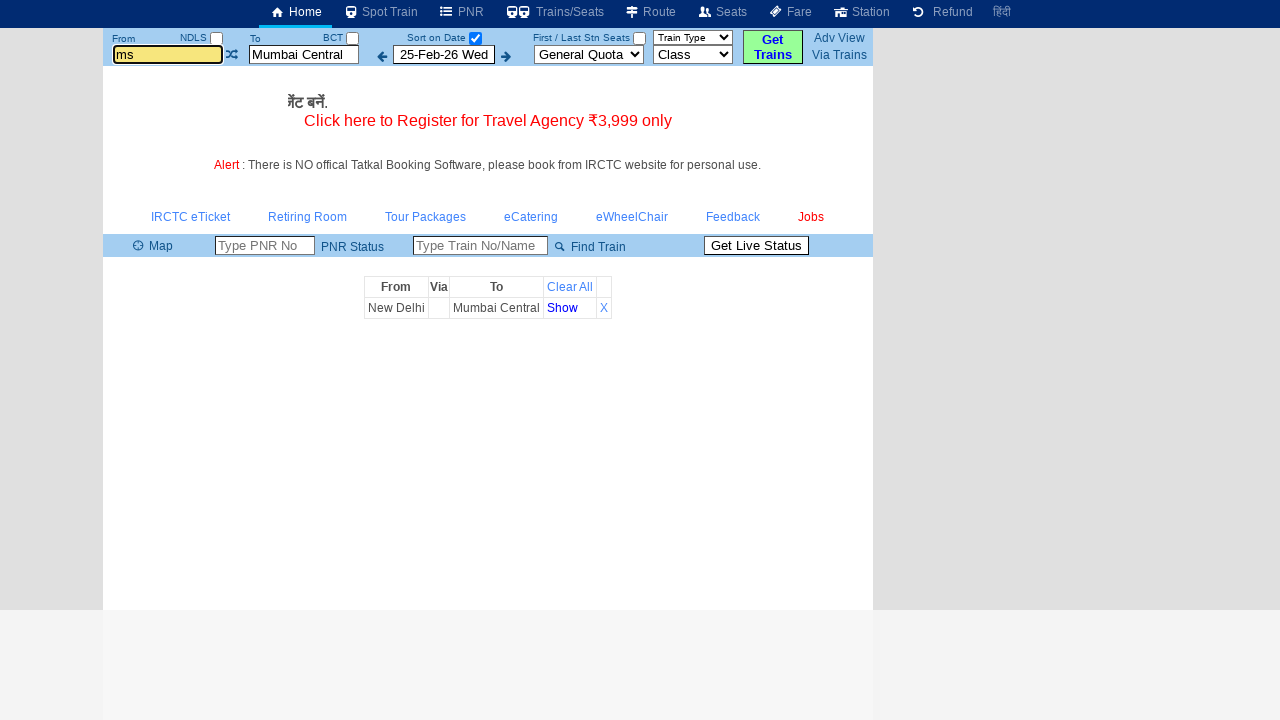

Pressed Tab to move to next field after entering source station on #txtStationFrom
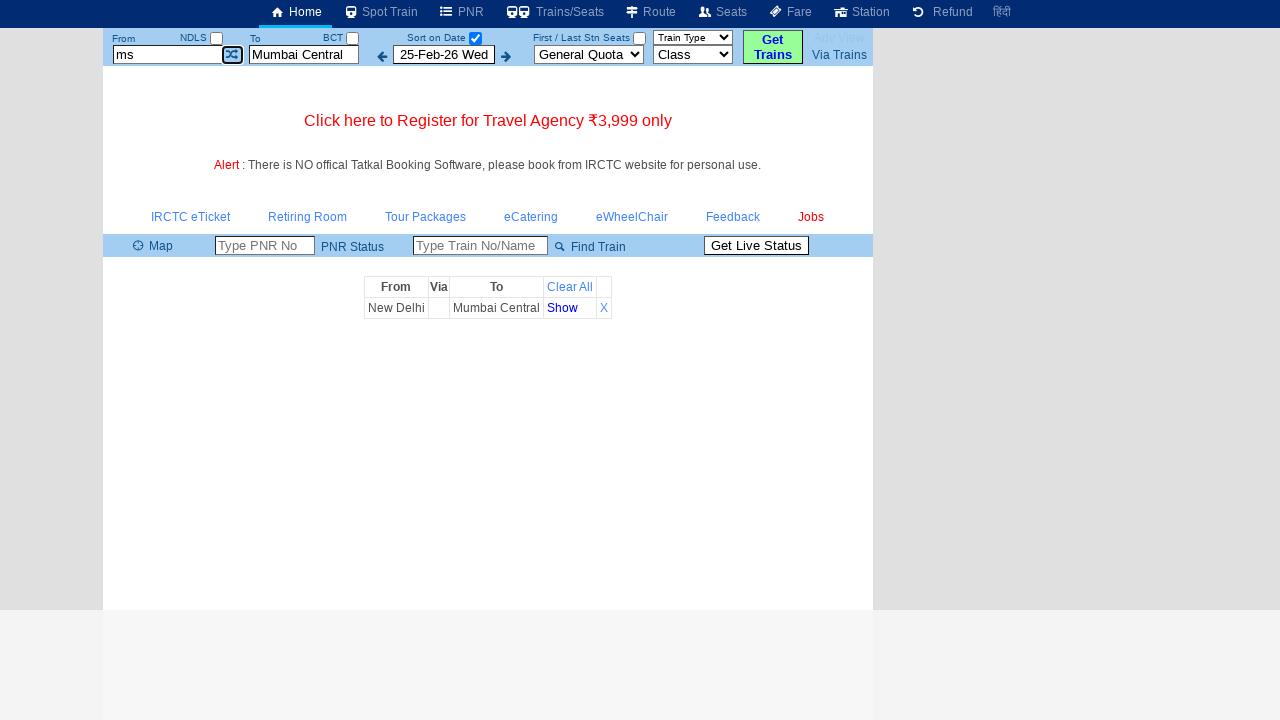

Cleared destination station field on #txtStationTo
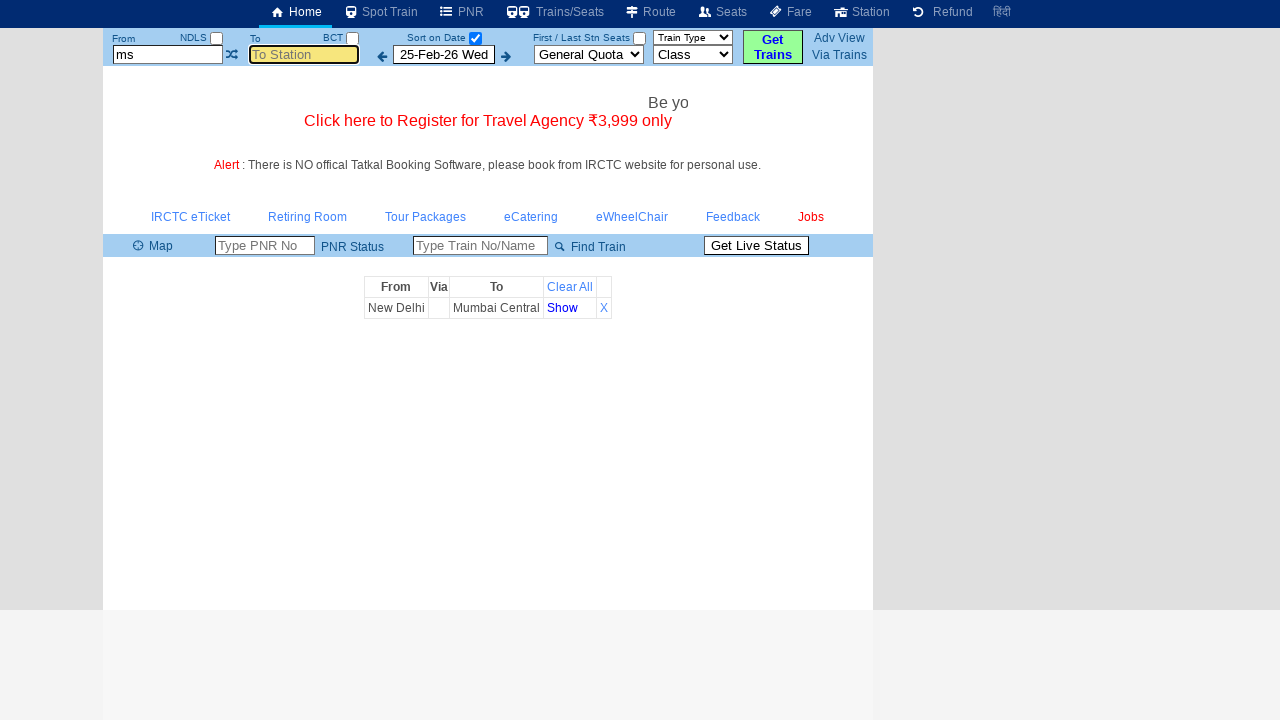

Filled destination station with 'mdu' on #txtStationTo
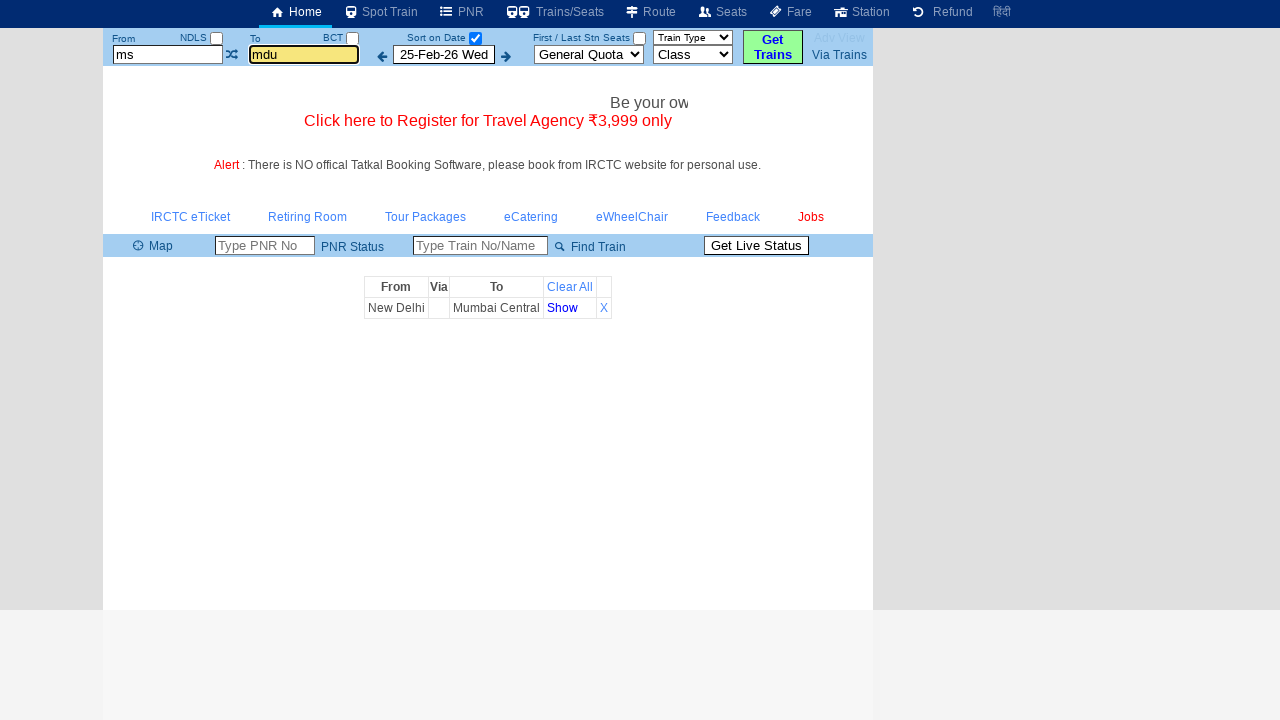

Pressed Tab to move to next field after entering destination station on #txtStationTo
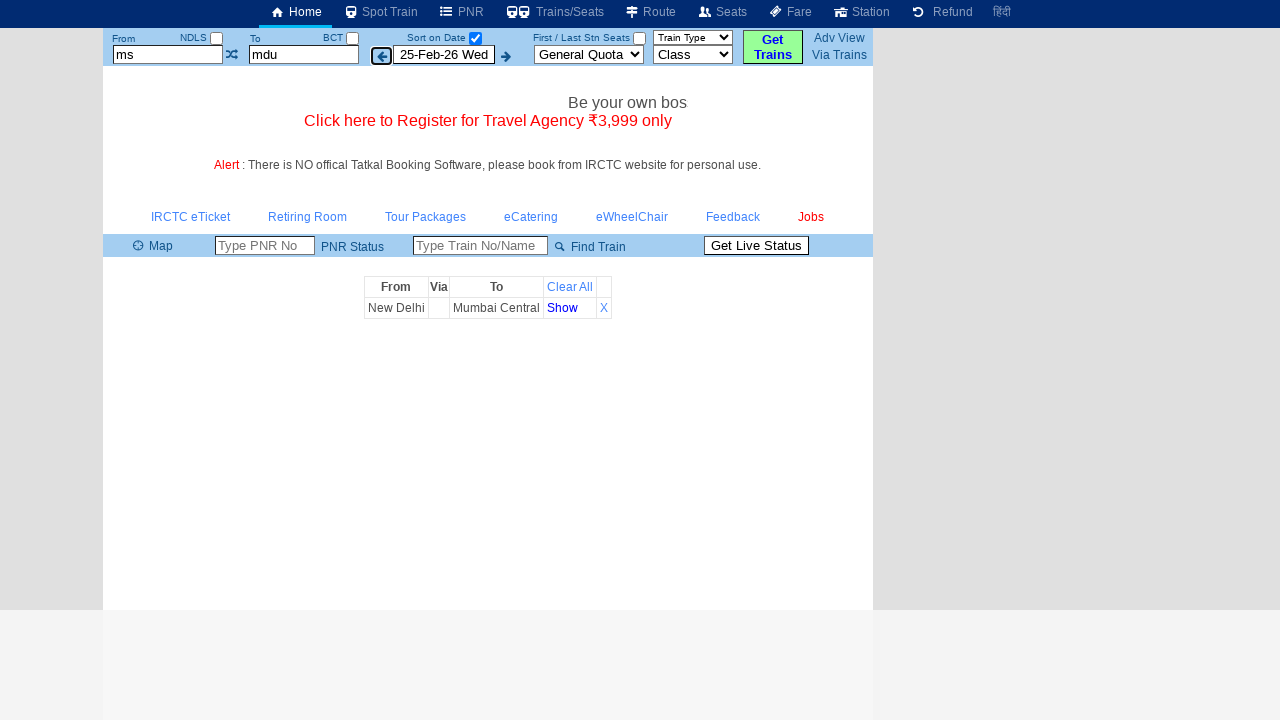

Unchecked the 'Select Date Only' checkbox at (475, 38) on xpath=//input[@id='chkSelectDateOnly']
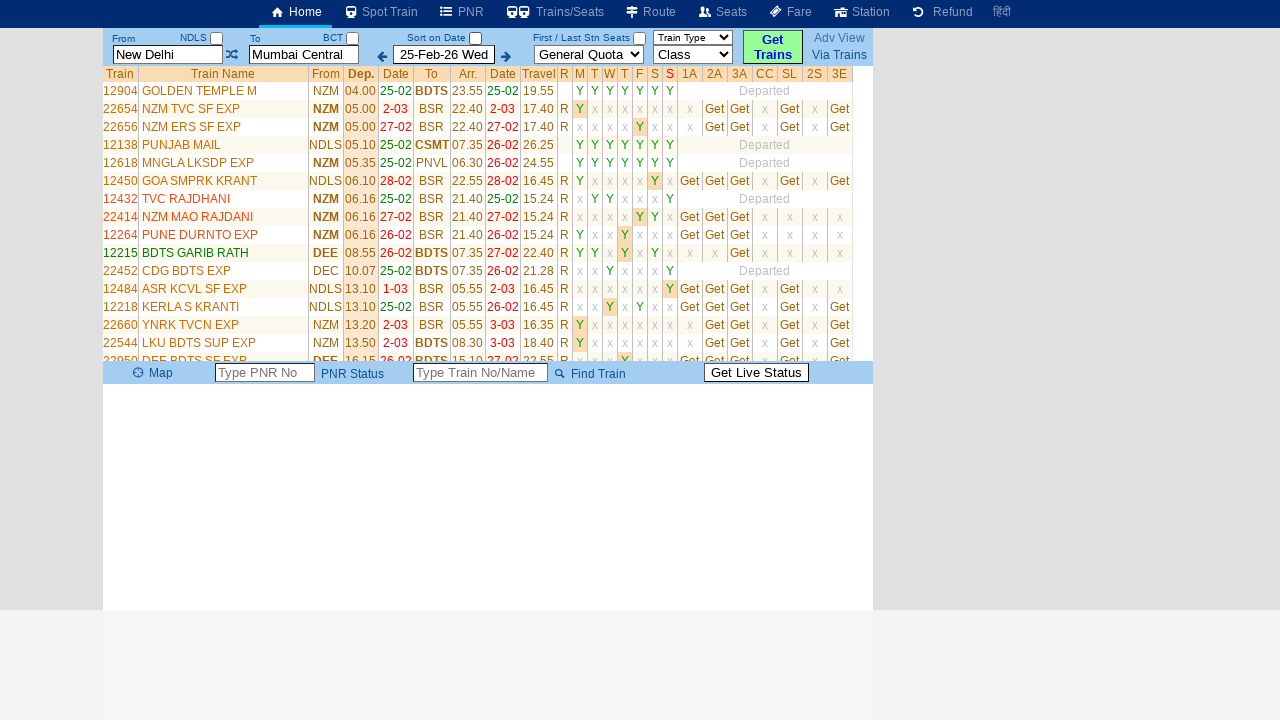

Train list table loaded
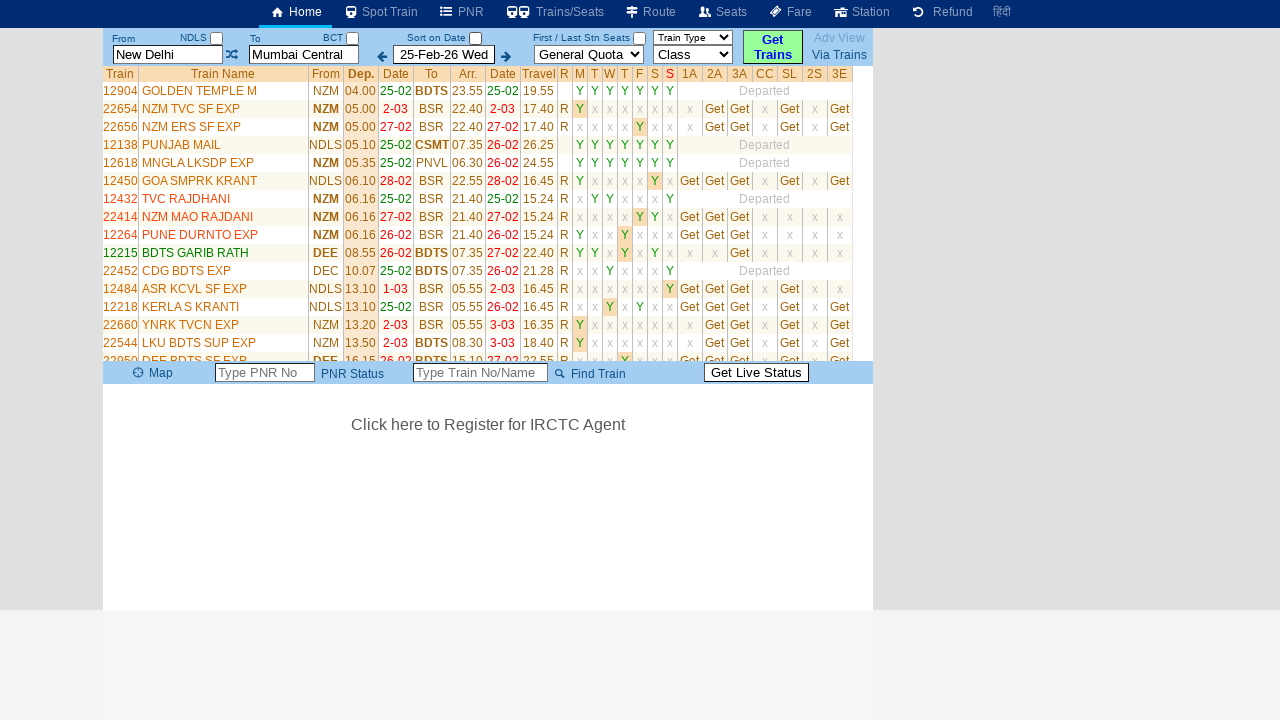

Located train list rows in the table
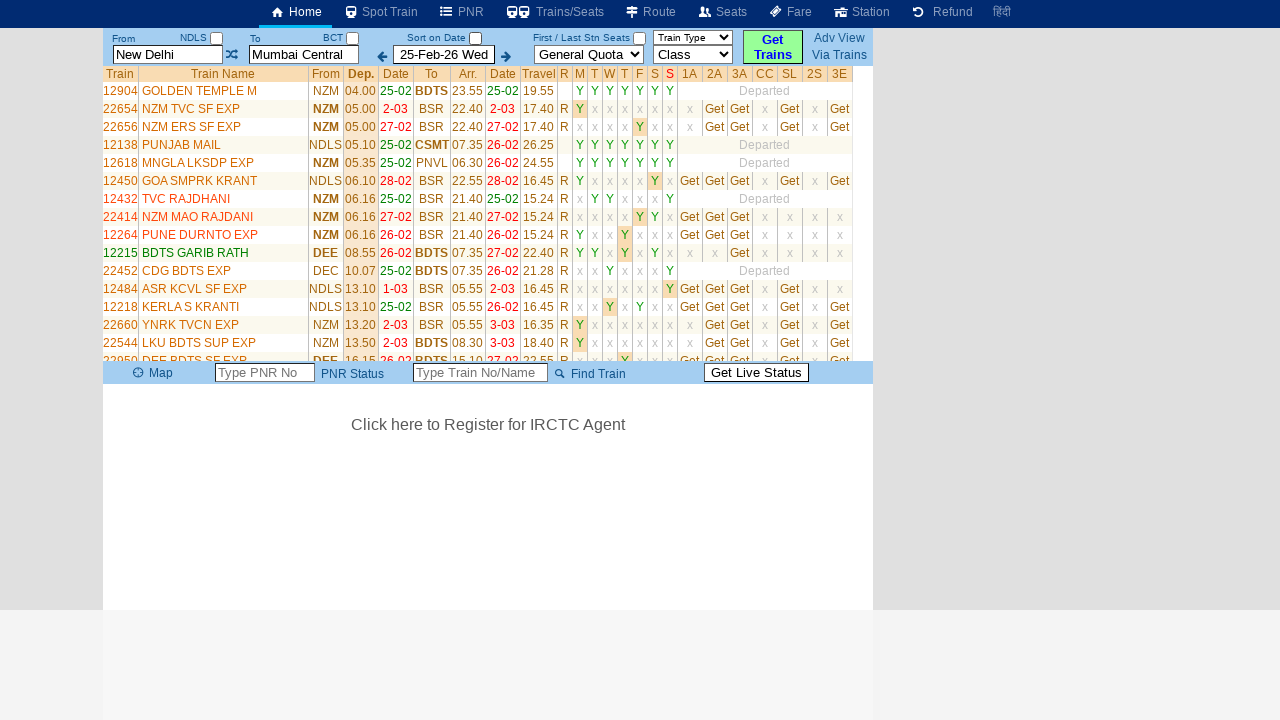

Verified train list contains results
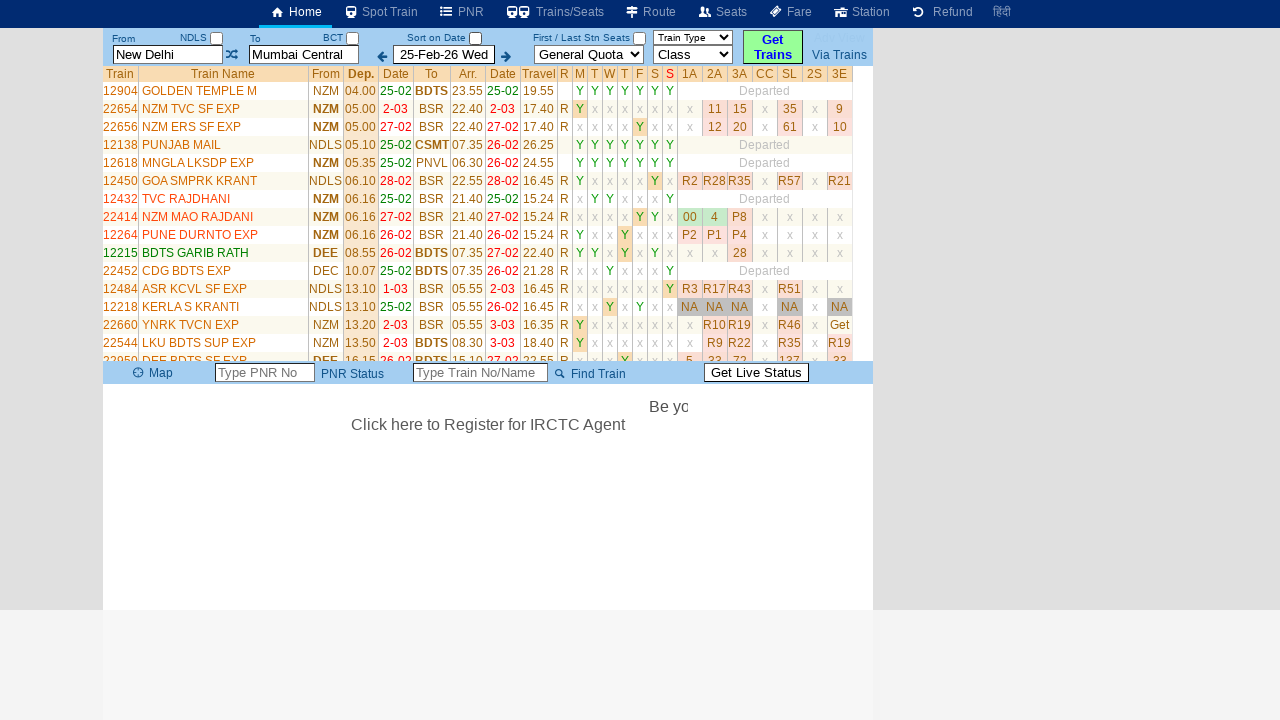

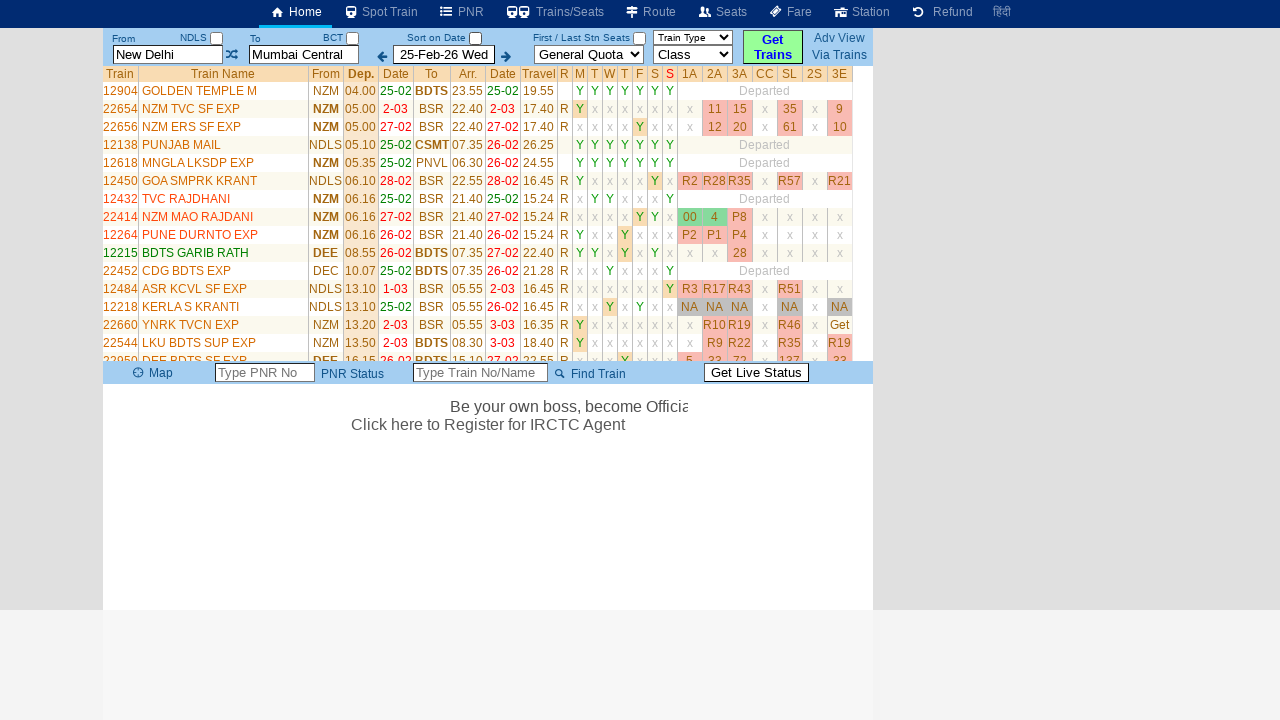